Tests the Ukrainian hydrometeorological website by selecting a monitoring station from a dropdown menu, submitting the form, and verifying that results table is displayed.

Starting URL: http://hydro.meteo.gov.ua/

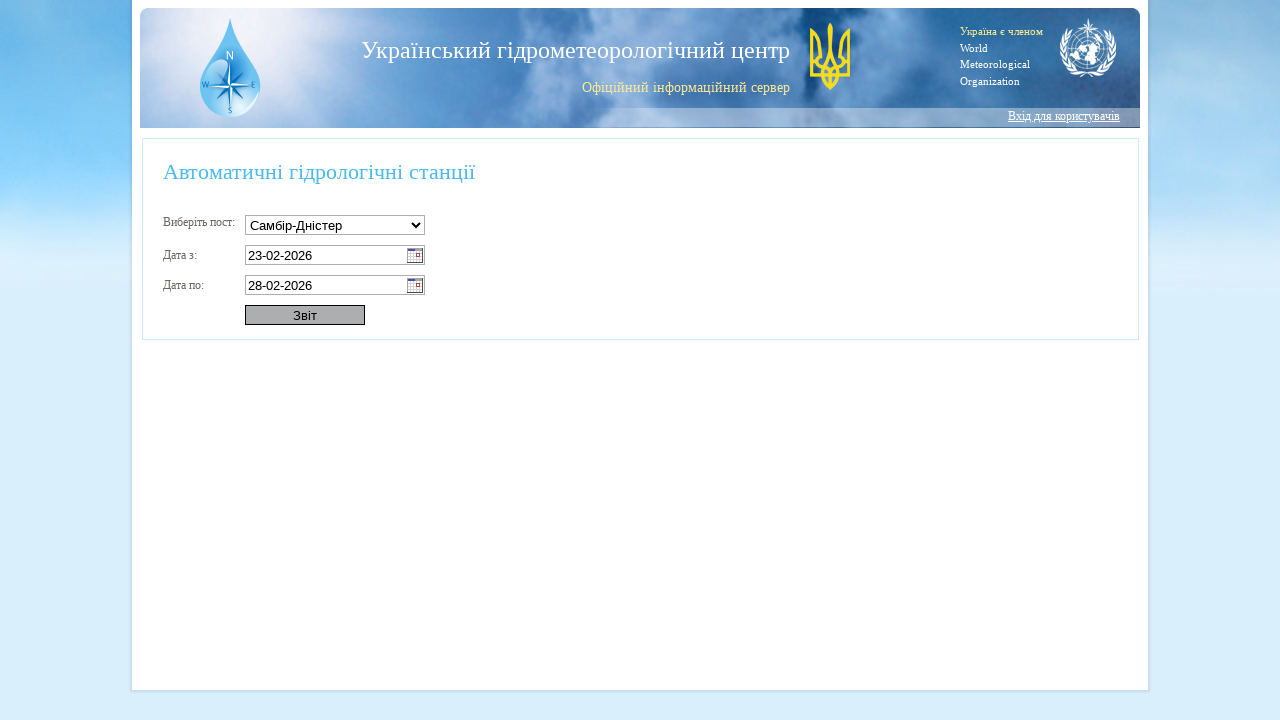

Selected 'storozhynech' monitoring station from dropdown menu on .table_form select
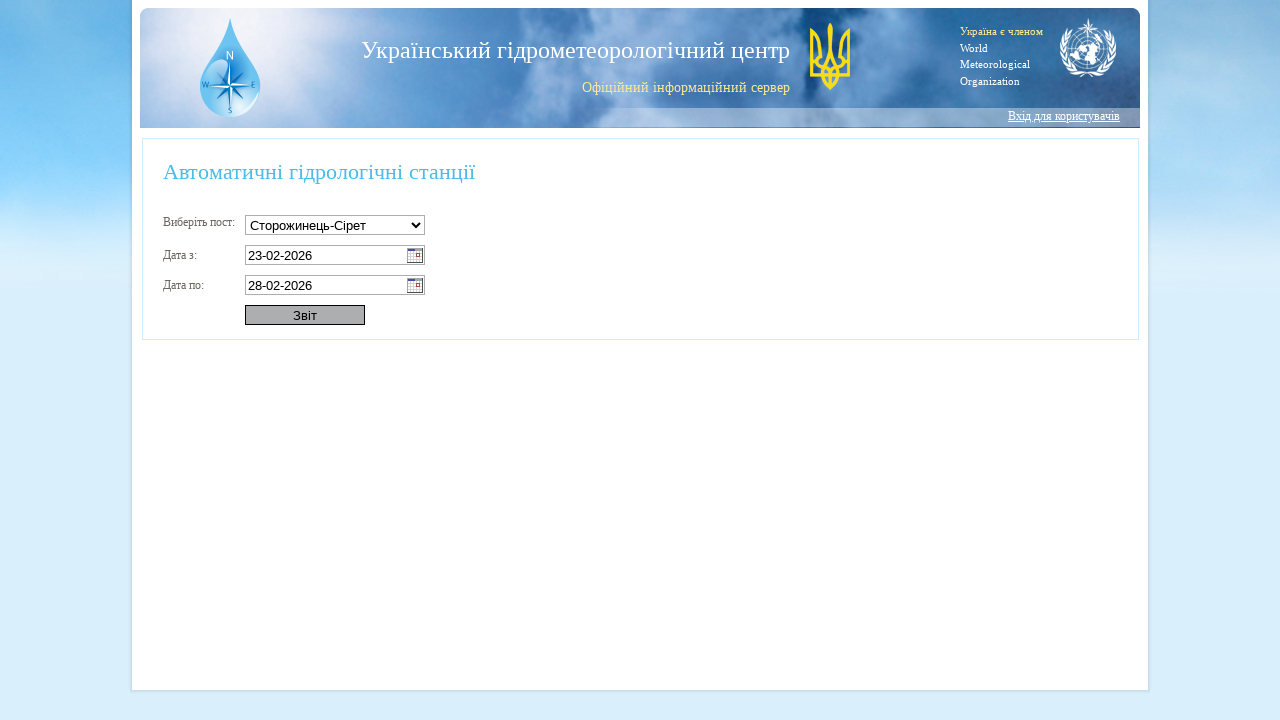

Waited 1 second for dropdown selection to register
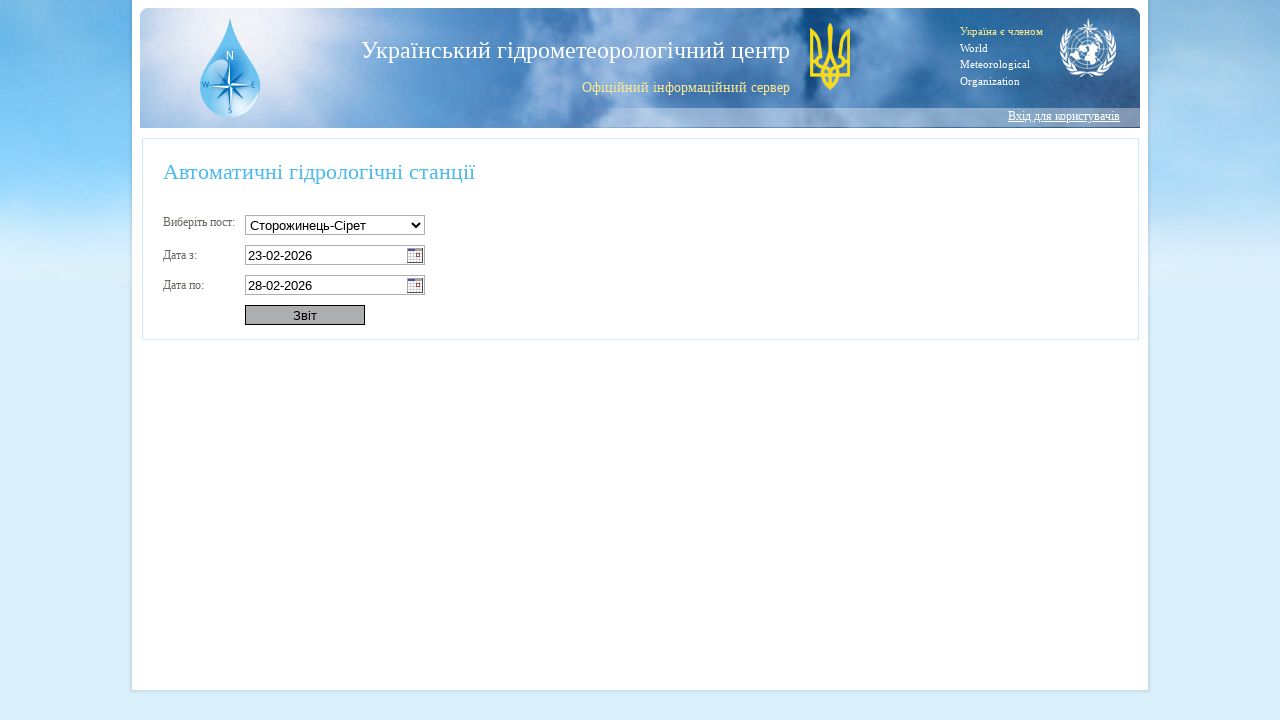

Clicked form submit button to retrieve station data at (335, 255) on .table_form input
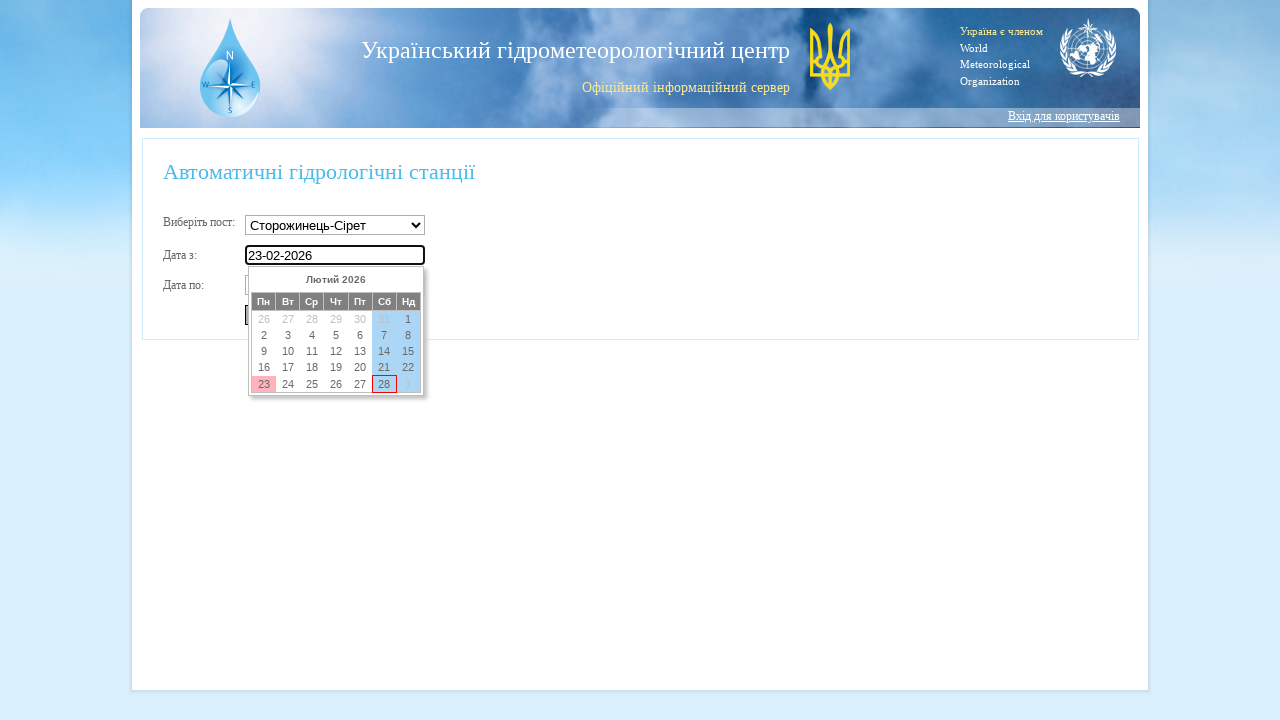

Results table loaded successfully
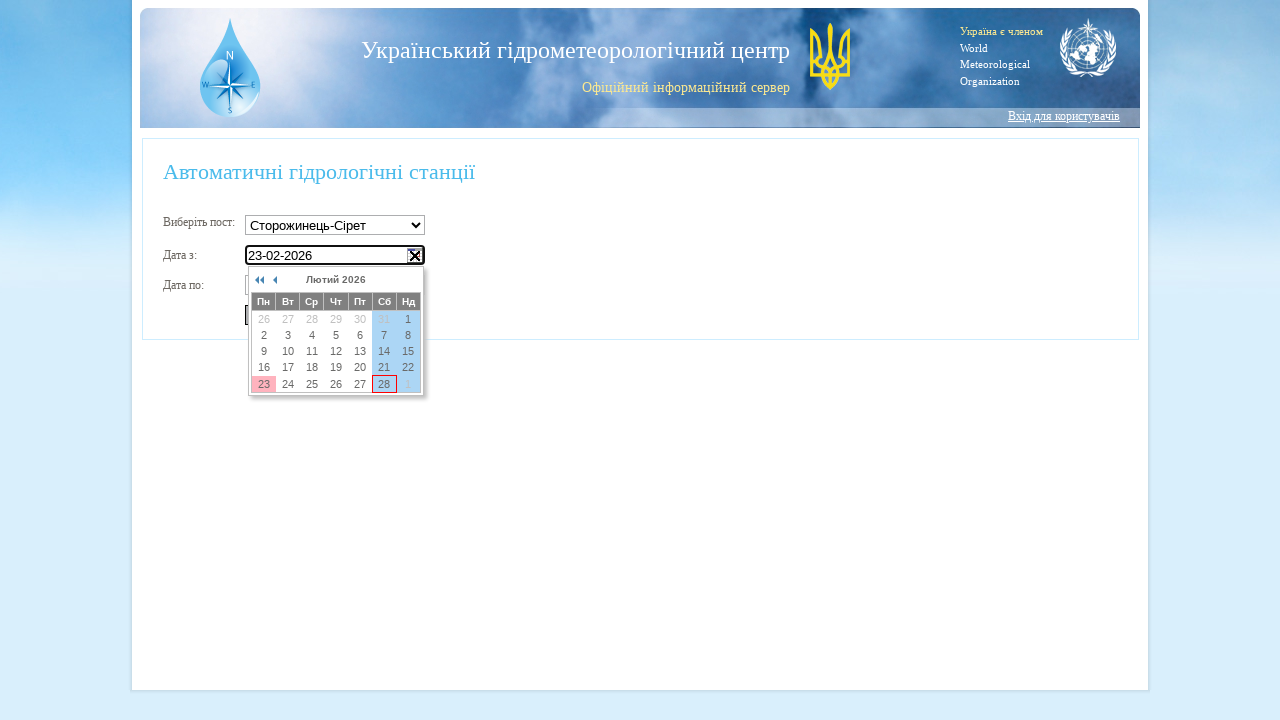

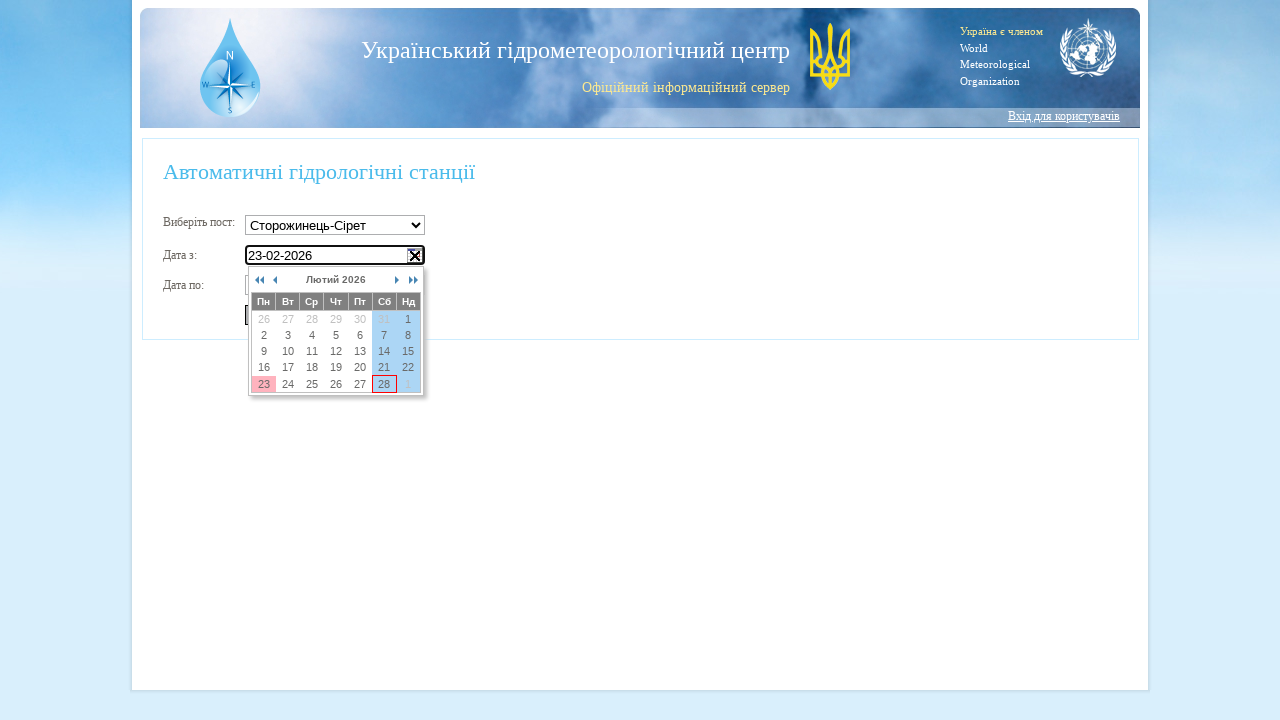